Navigates to a jQuery context menu demo page and sets a specific browser window size

Starting URL: http://swisnl.github.io/jQuery-contextMenu/demo.html

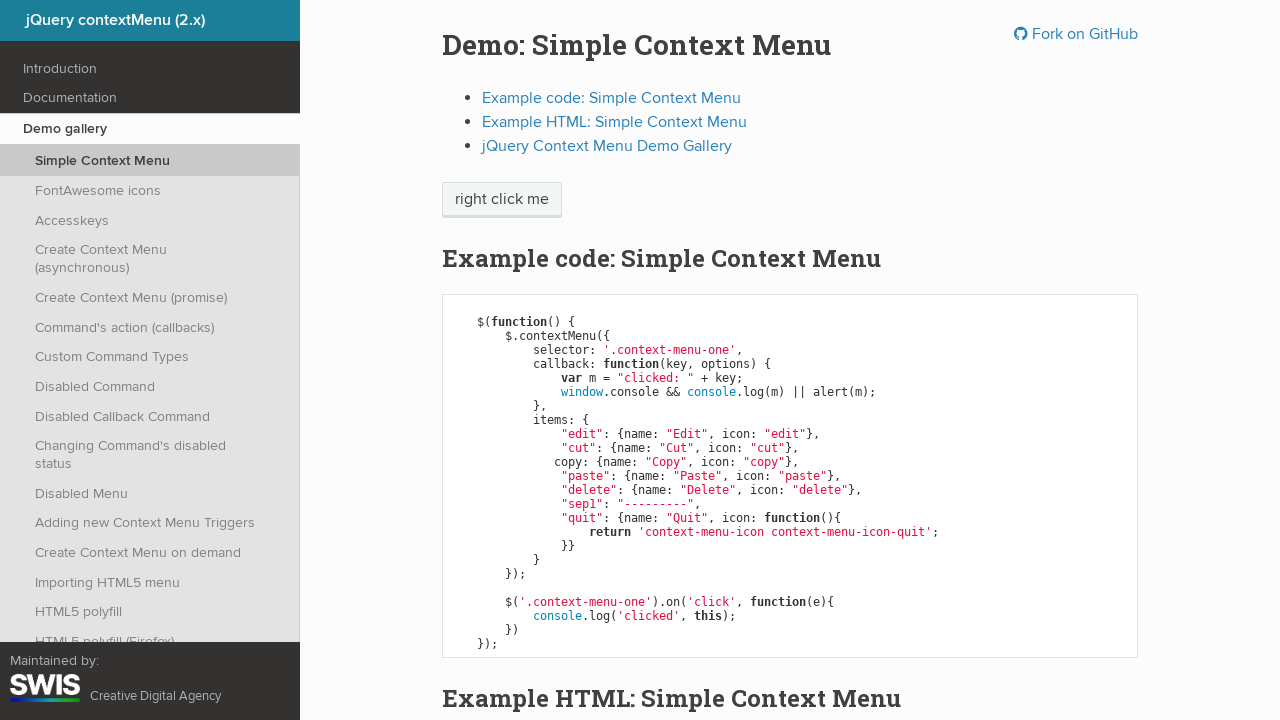

Set browser window size to 480x620
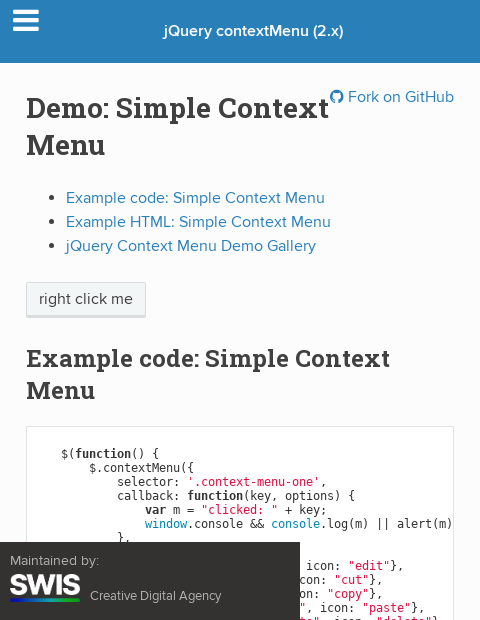

Context menu demo element 'right click me' is visible
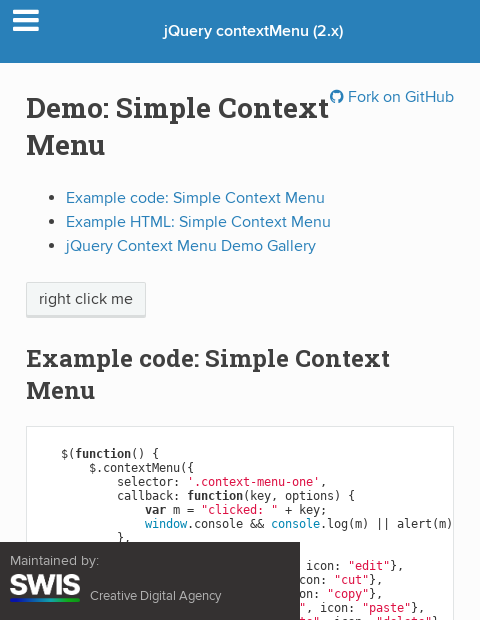

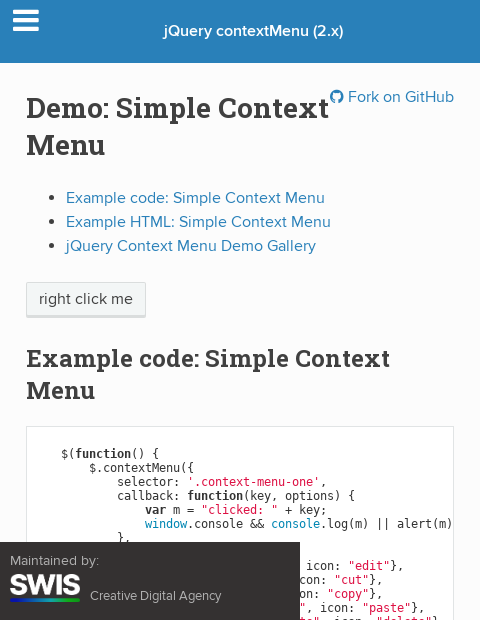